Basic browser navigation test that opens the Rahul Shetty Academy homepage and verifies the page loads by checking that the page title is present.

Starting URL: https://rahulshettyacademy.com/

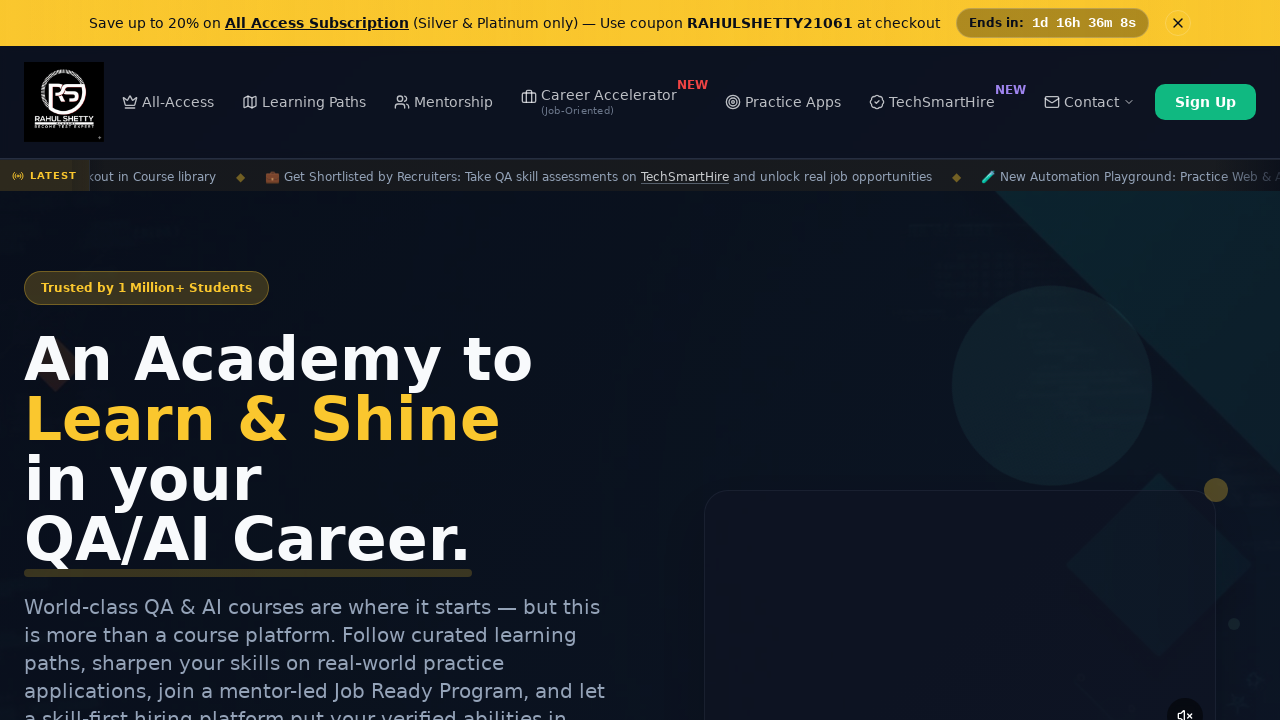

Waited for page to reach domcontentloaded state
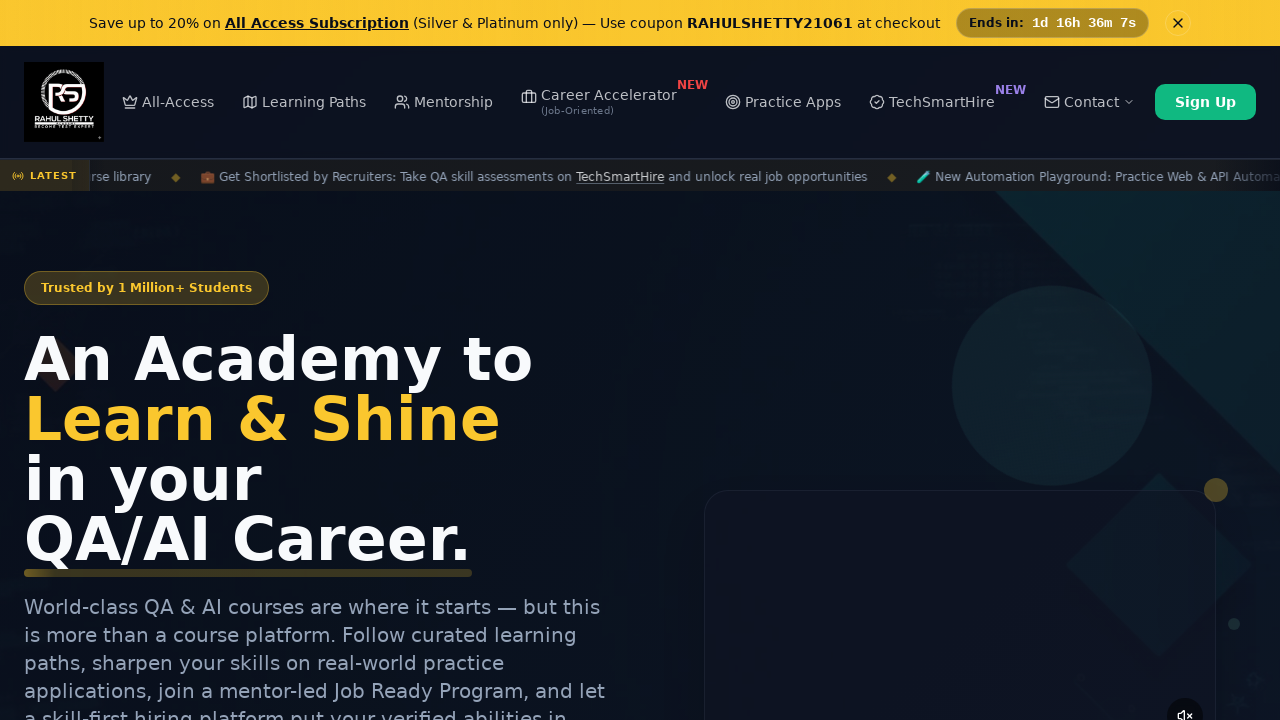

Verified page title is present and not empty
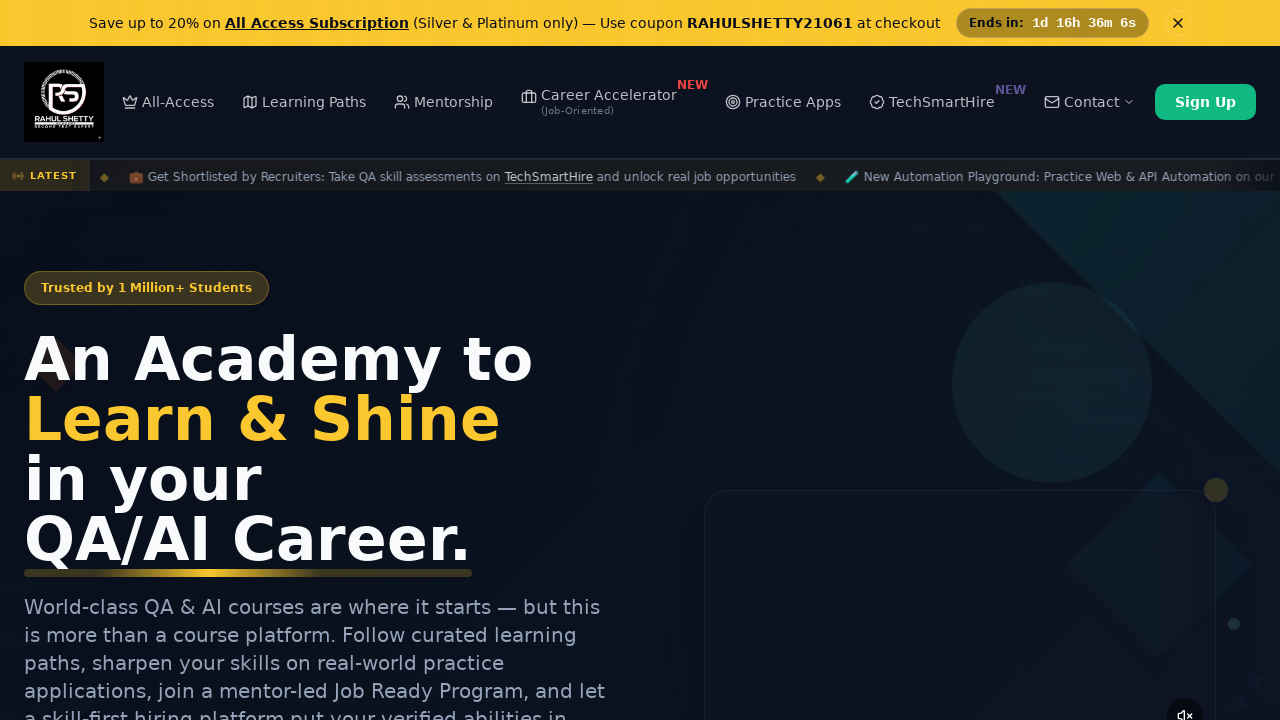

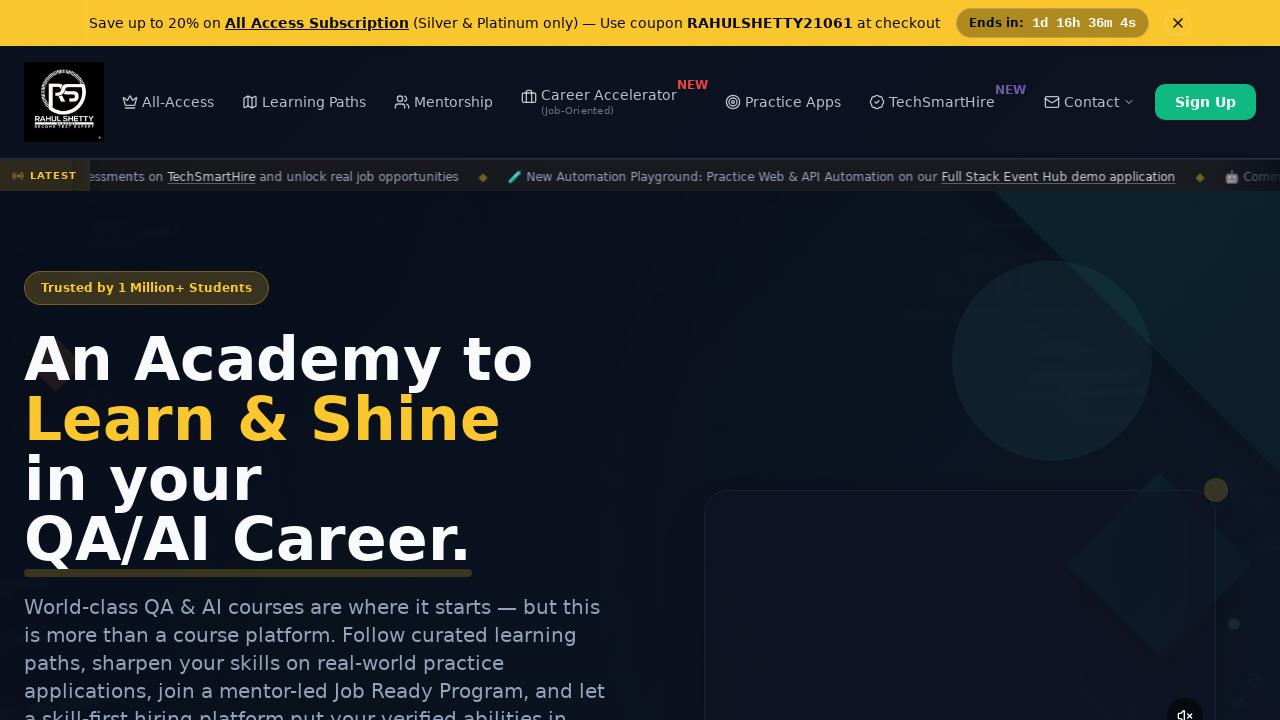